Tests a React date picker with dropdown selections for month and year, selecting April 20, 2029.

Starting URL: https://demoapps.qspiders.com/ui/datePick/datedropdown?sublist=1

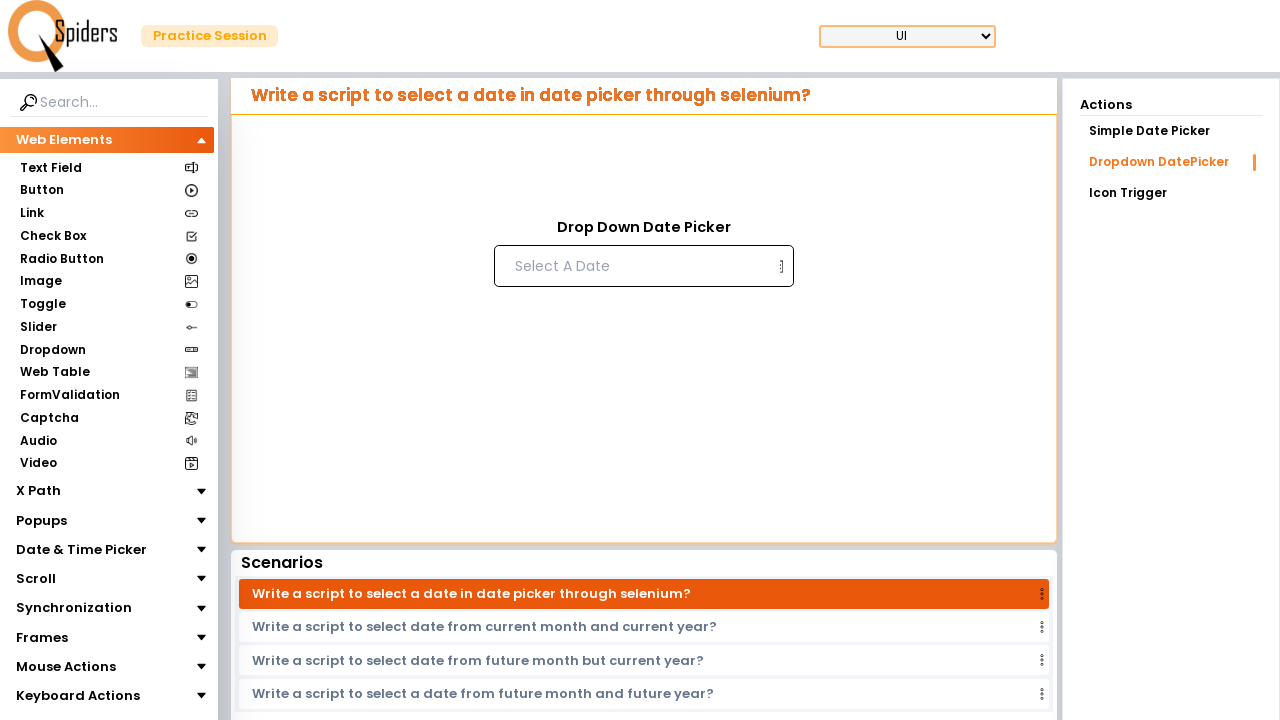

Clicked date input to open the date picker at (642, 266) on input[placeholder='Select A Date']
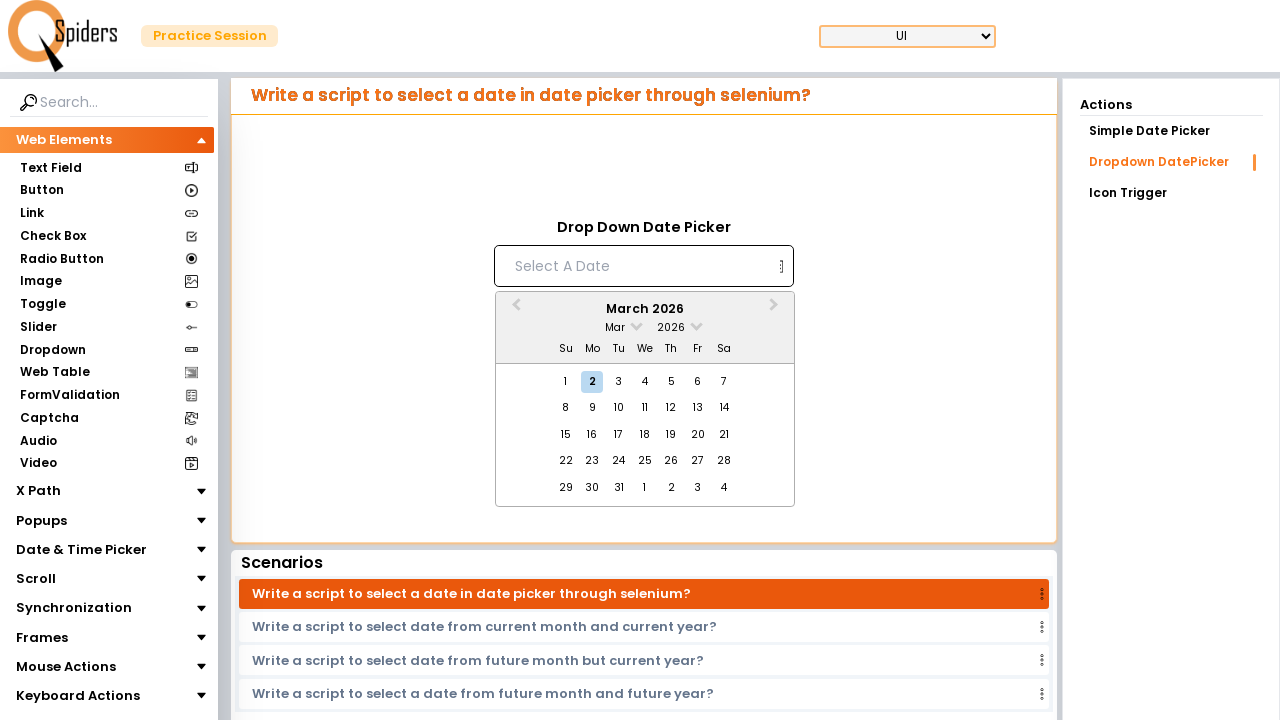

Clicked month dropdown arrow to open month selection at (636, 324) on span.react-datepicker__month-read-view--down-arrow
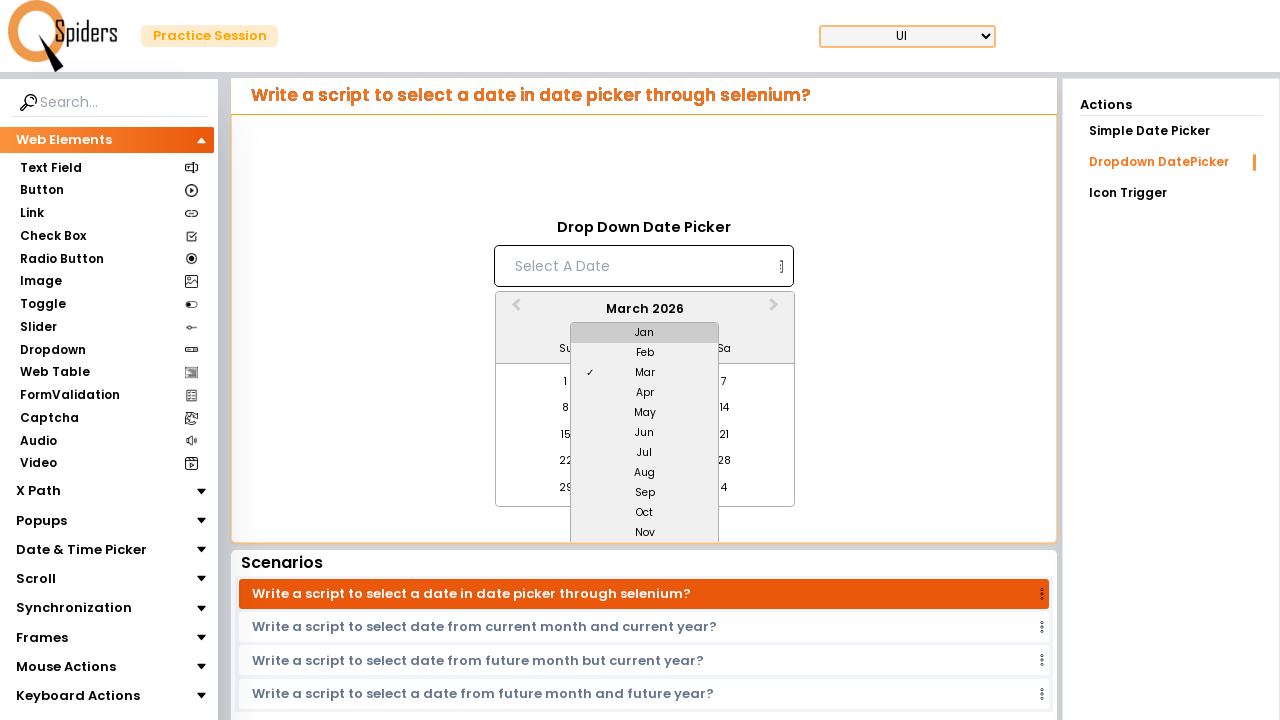

Selected April from month dropdown at (645, 393) on xpath=//div[.='Apr']
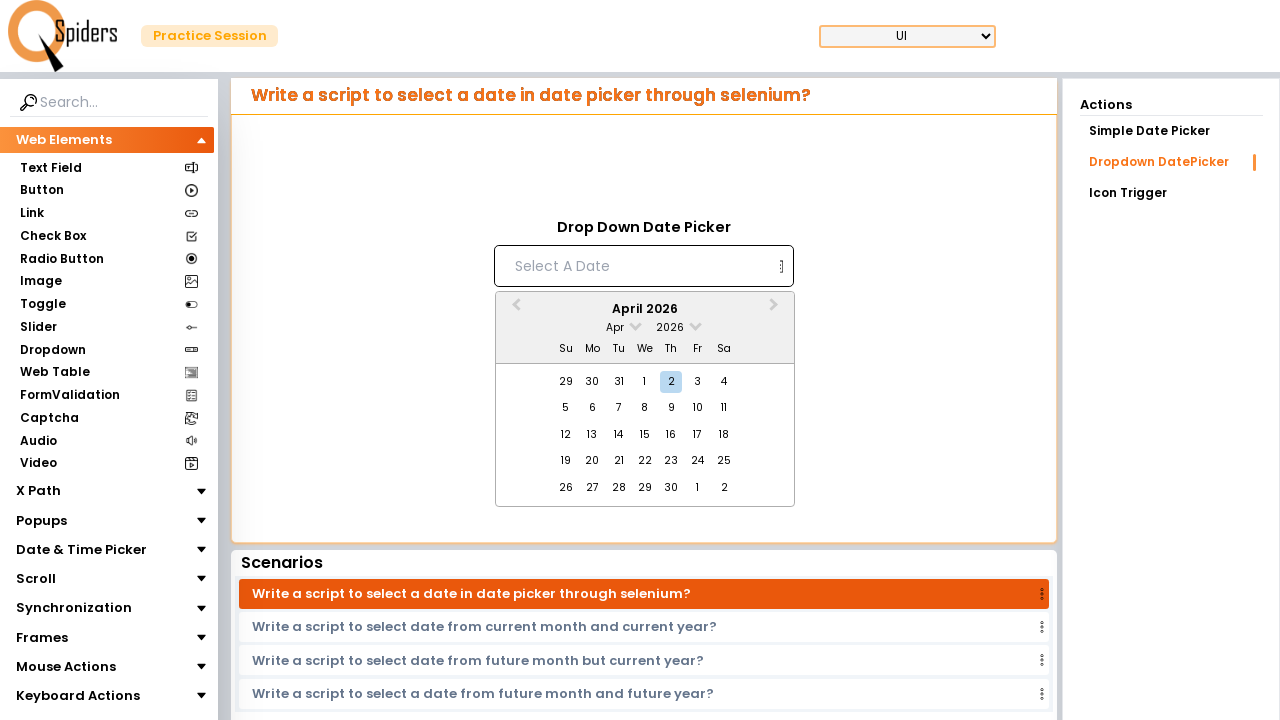

Clicked year dropdown arrow to open year selection at (695, 324) on span.react-datepicker__year-read-view--down-arrow
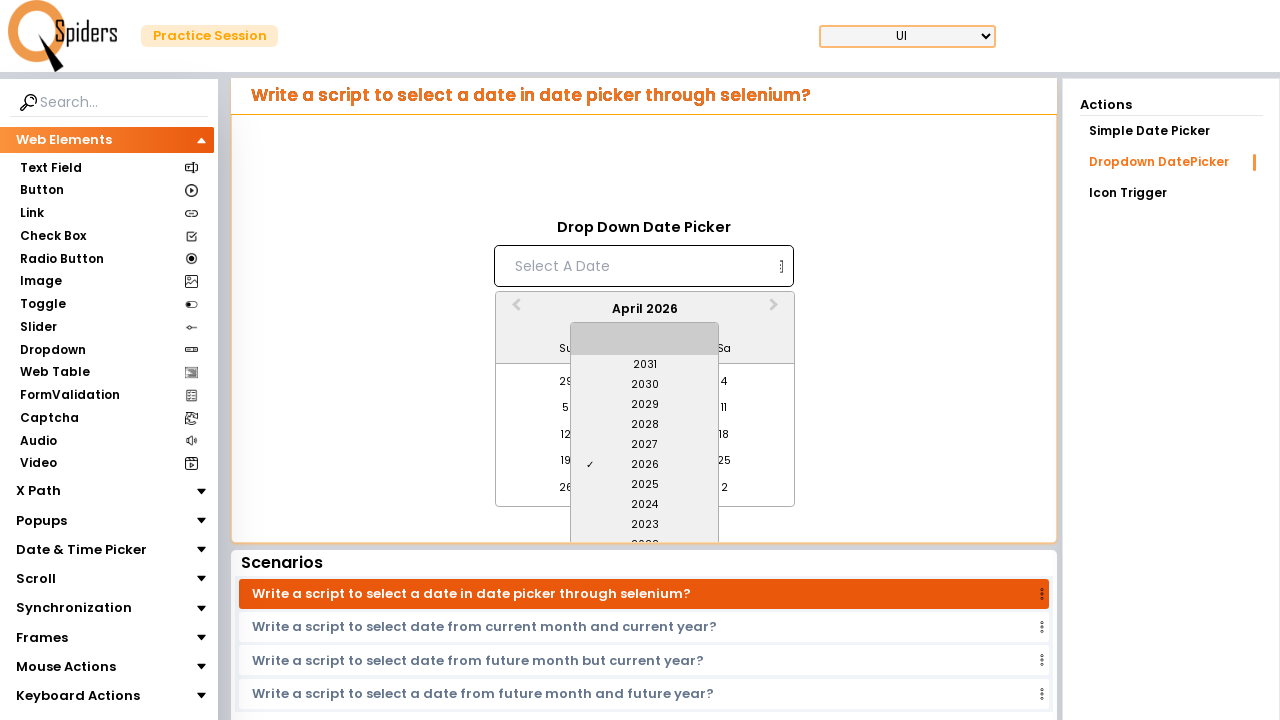

Selected 2029 from year dropdown at (645, 405) on xpath=//div[.='2029']
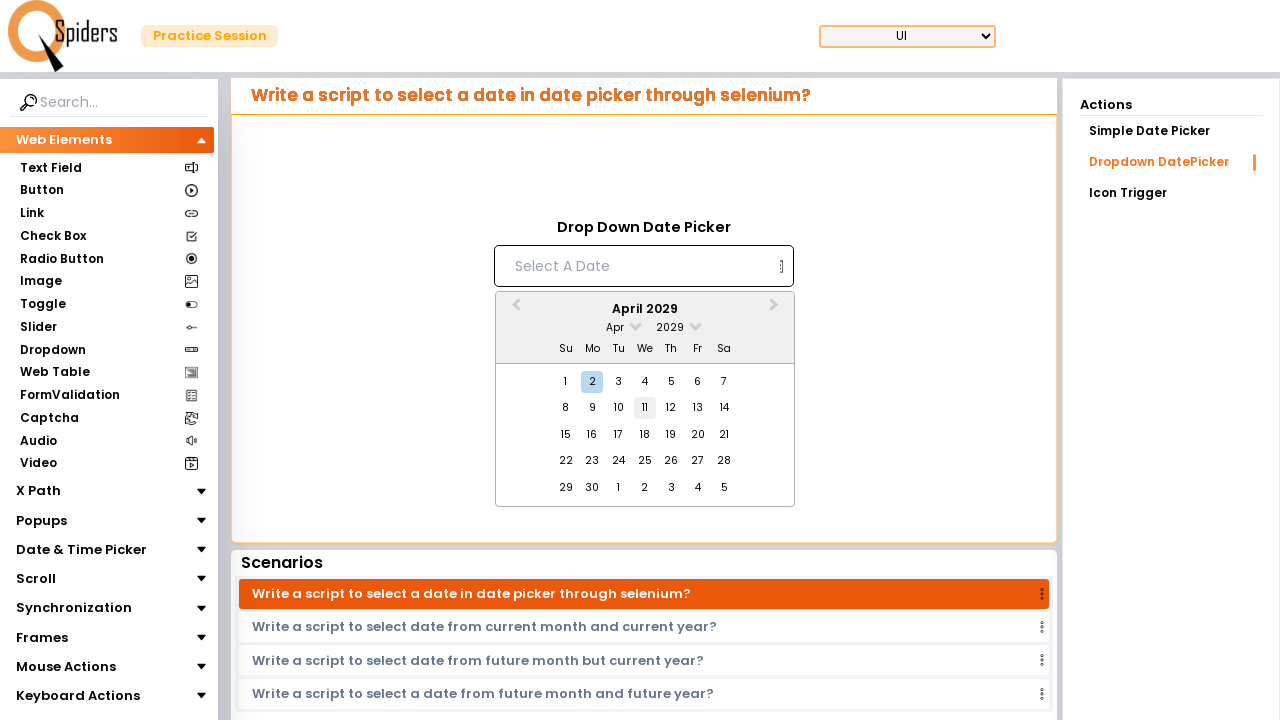

Selected day 20 to complete date selection of April 20, 2029 at (698, 435) on xpath=//div[.='20']
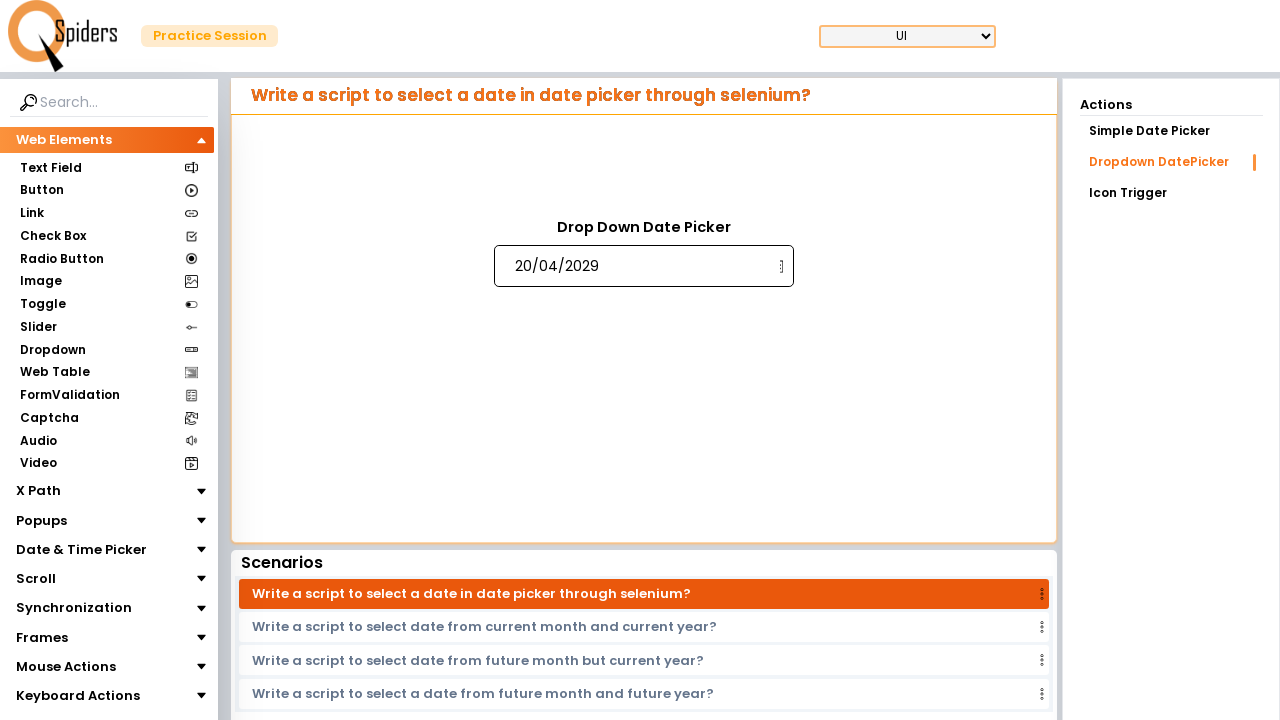

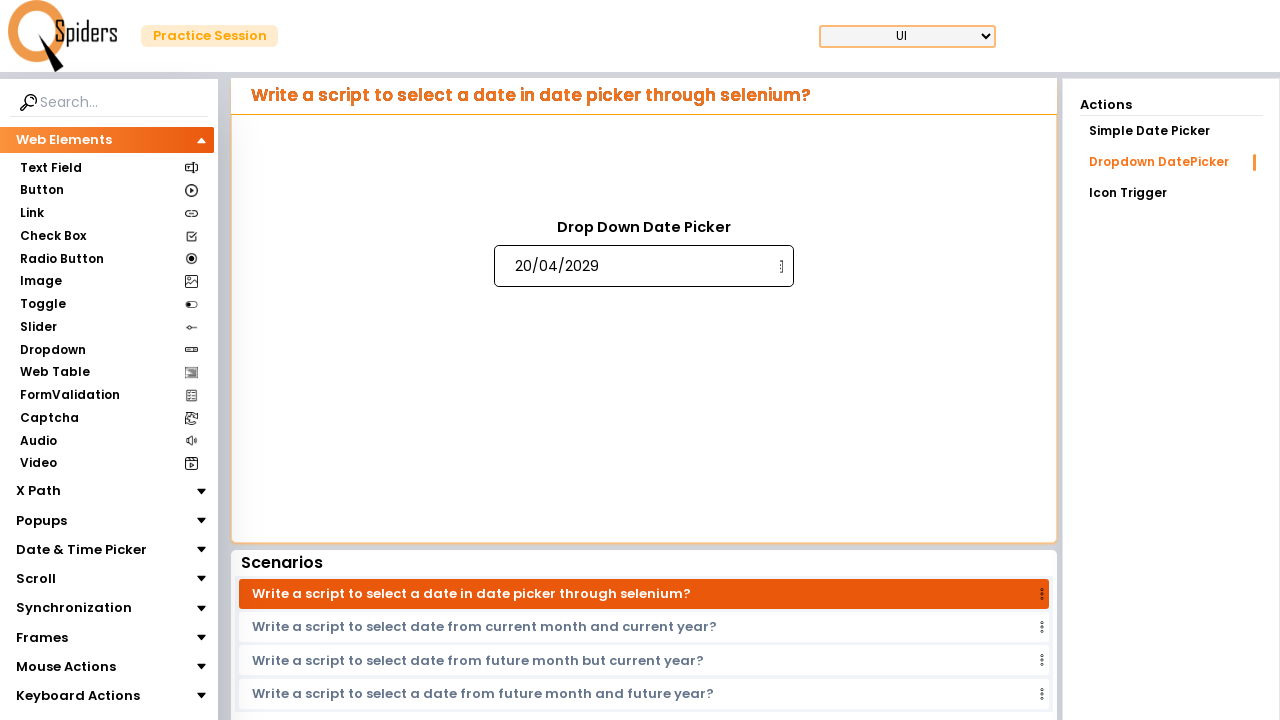